Clicks on the third tab (Use) and verifies the related text content is displayed

Starting URL: https://demoqa.com/tabs

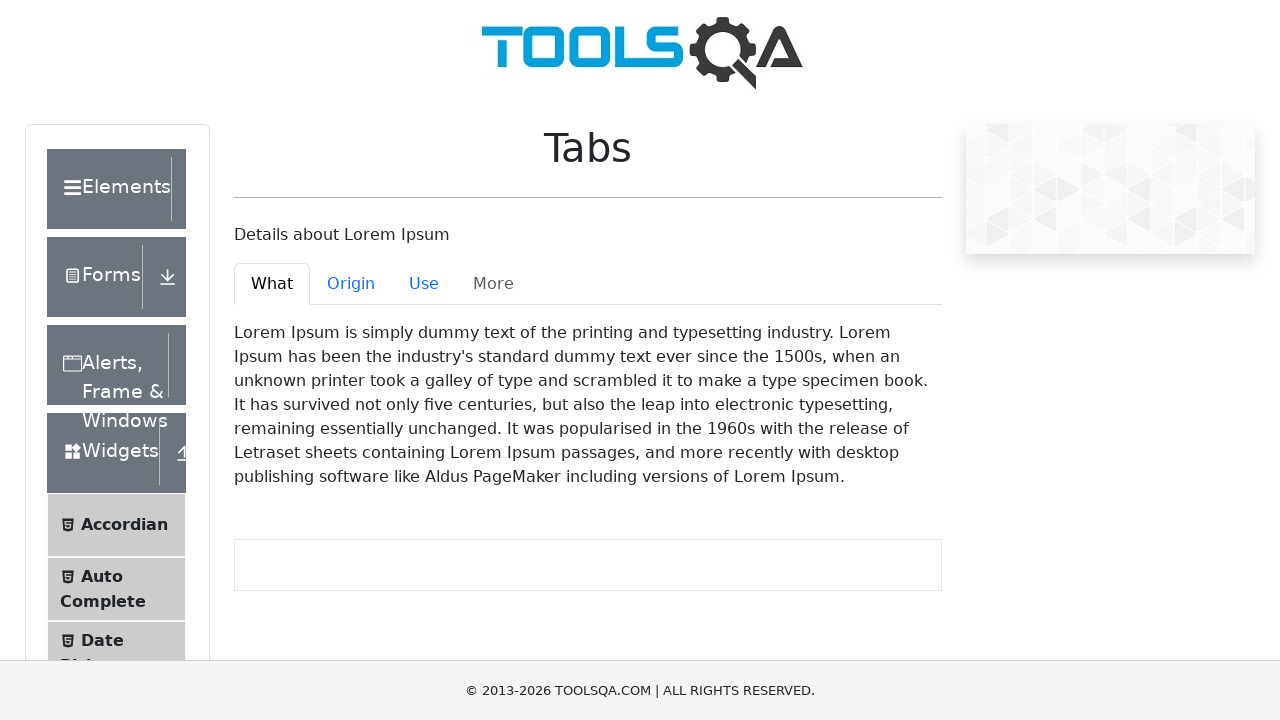

Clicked on the third tab (Use) at (424, 284) on #demo-tab-use
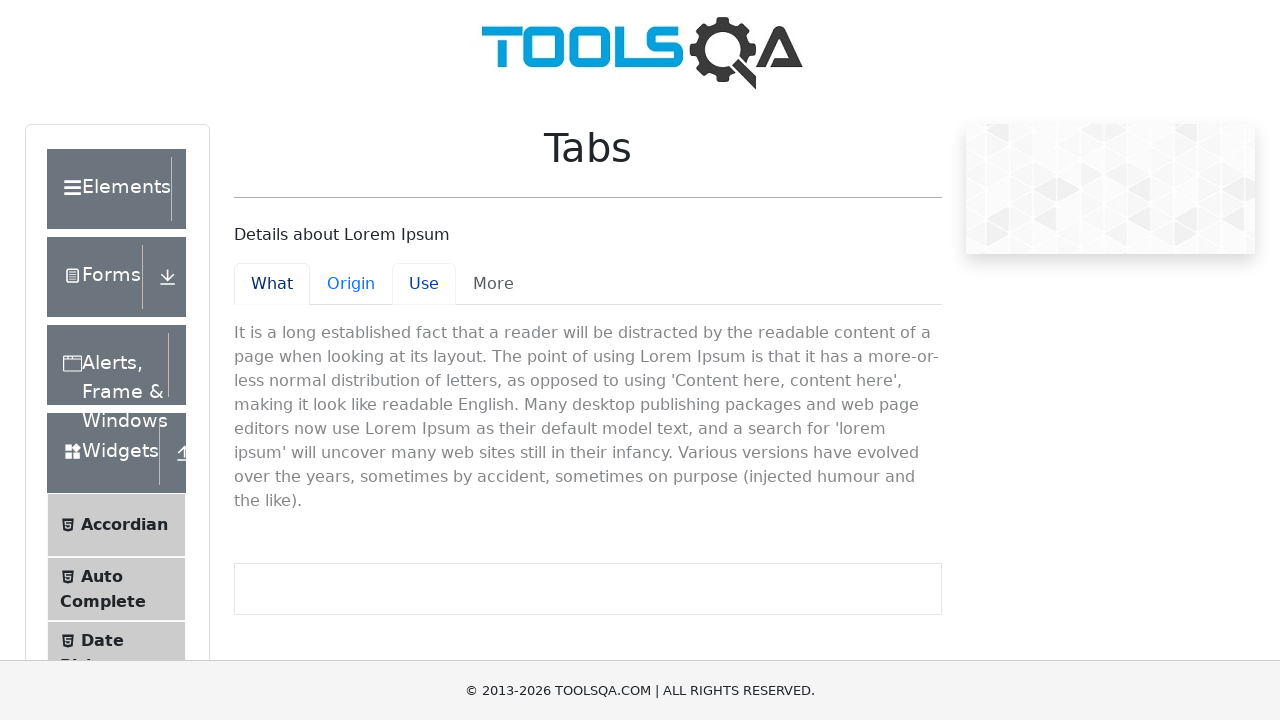

Waited for Use tab content to become active
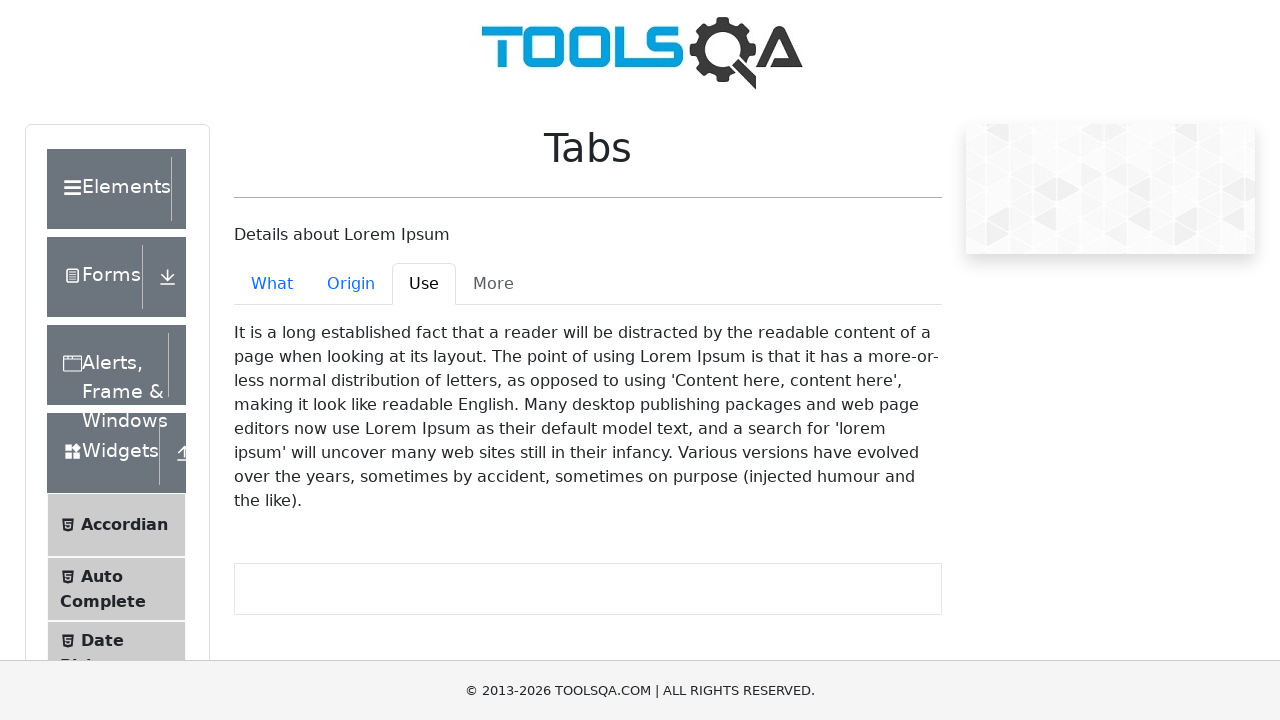

Located the Use tab content element
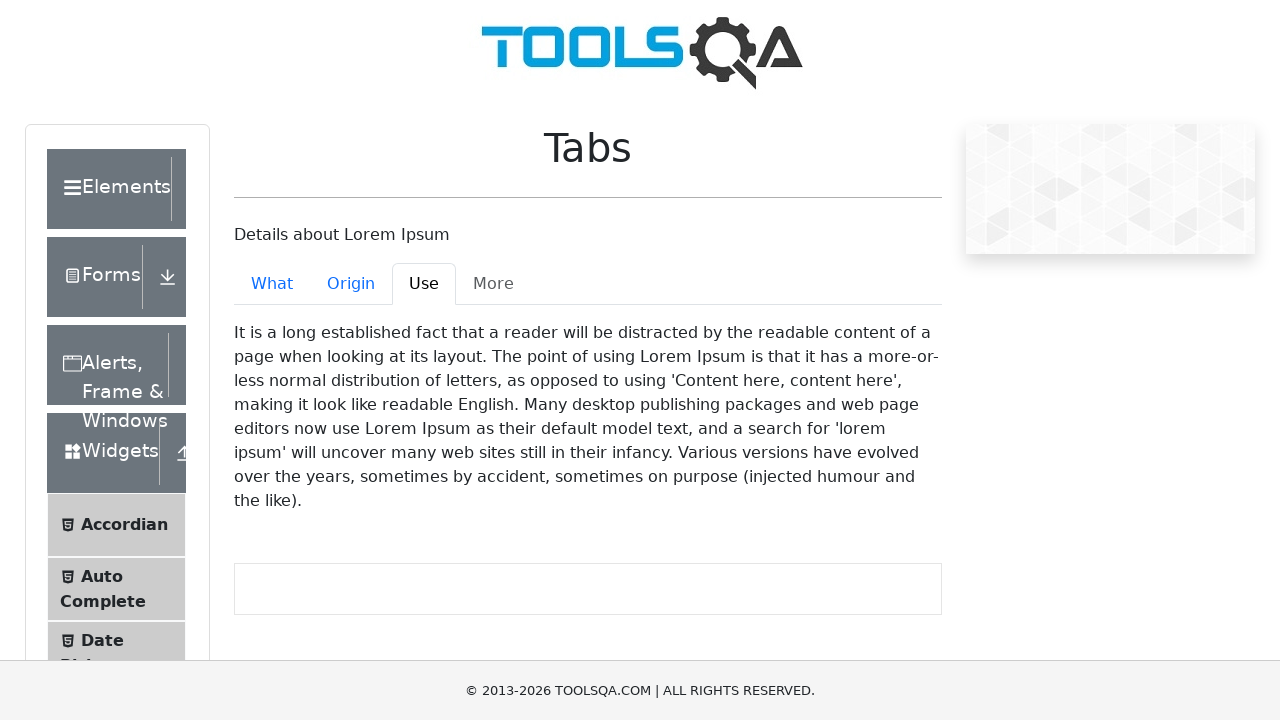

Verified that Use tab content is visible
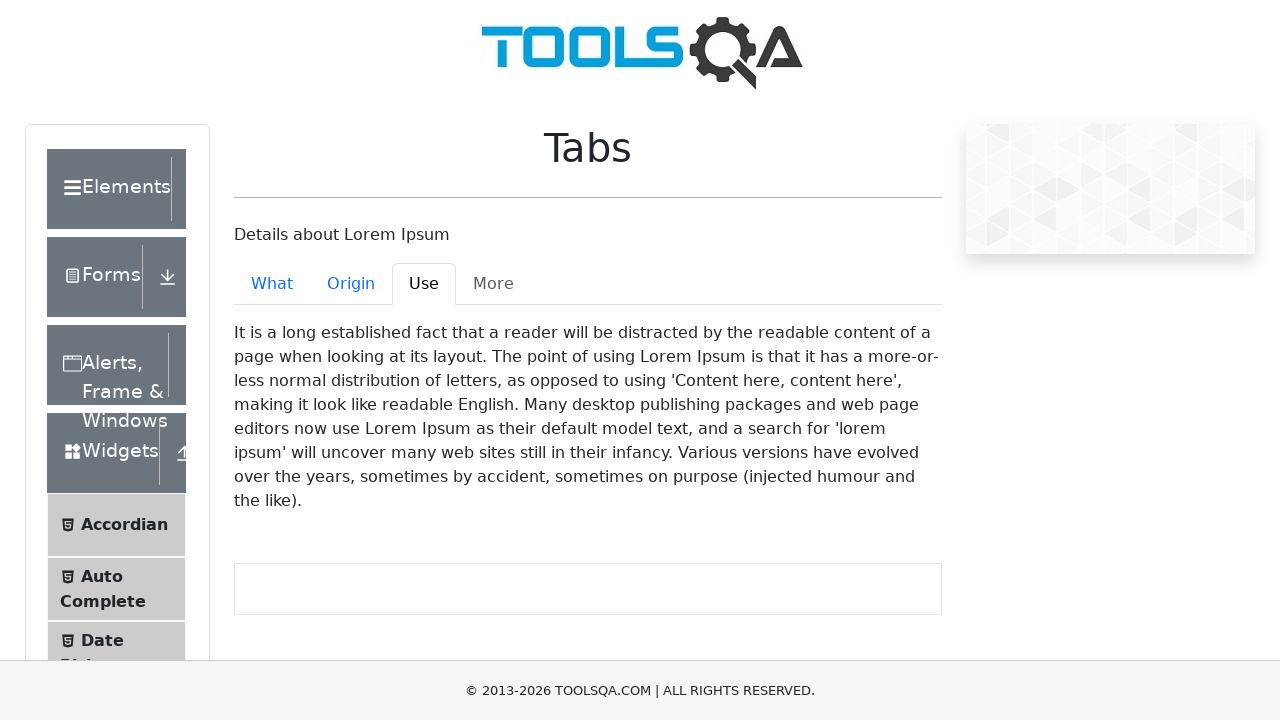

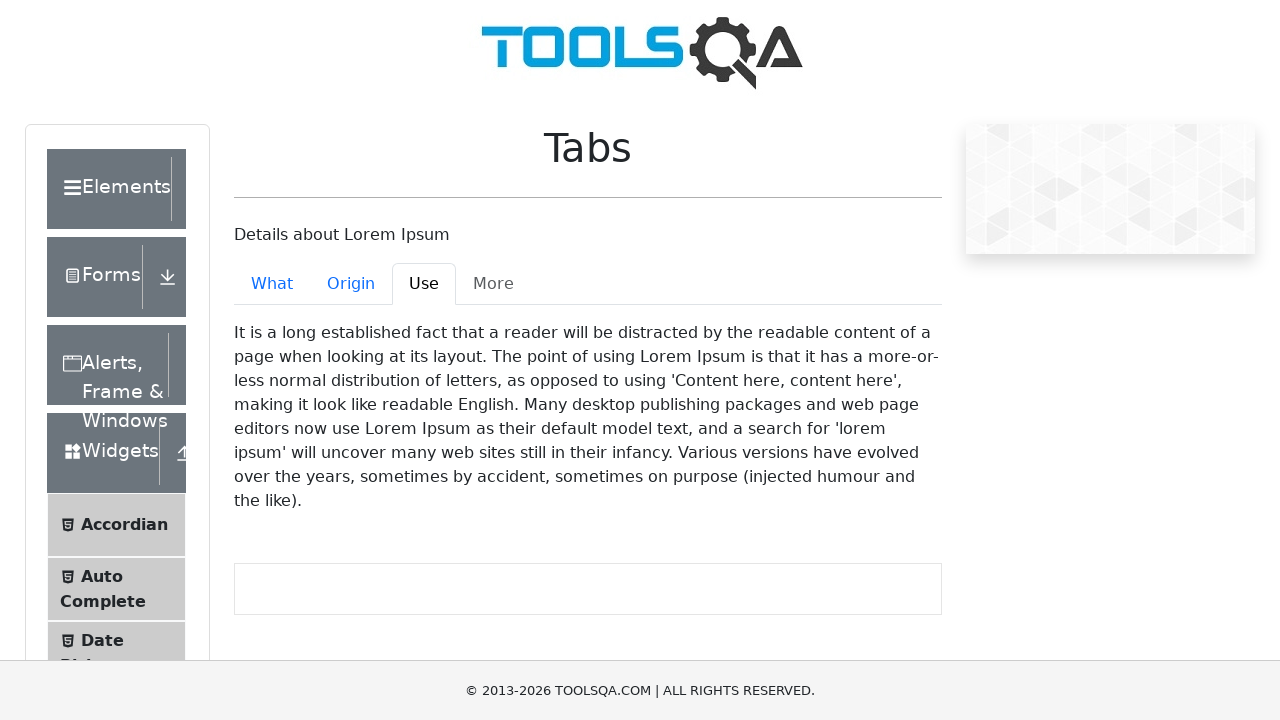